Tests checkbox functionality on a practice automation page by scrolling to the checkboxes section, clicking the Sunday checkbox, verifying its selection state, counting all day checkboxes, and then selecting the Friday checkbox.

Starting URL: https://testautomationpractice.blogspot.com/

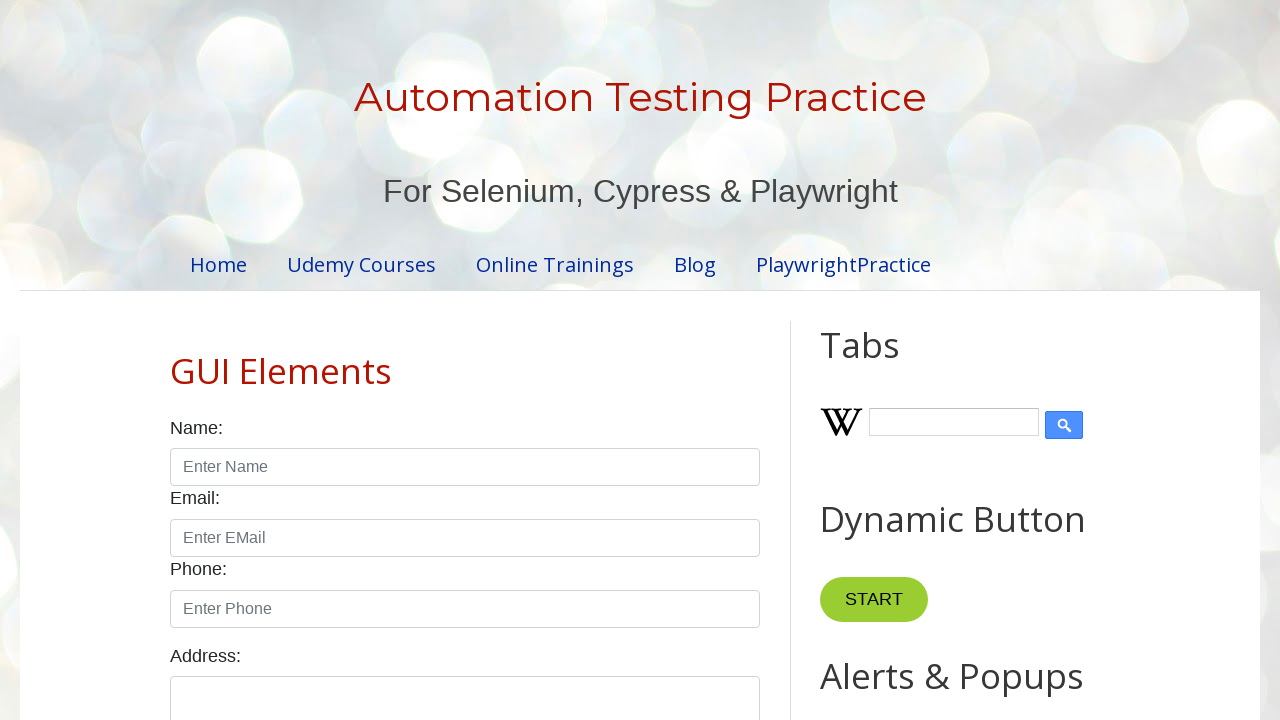

Scrolled to bottom of page to reveal checkboxes section
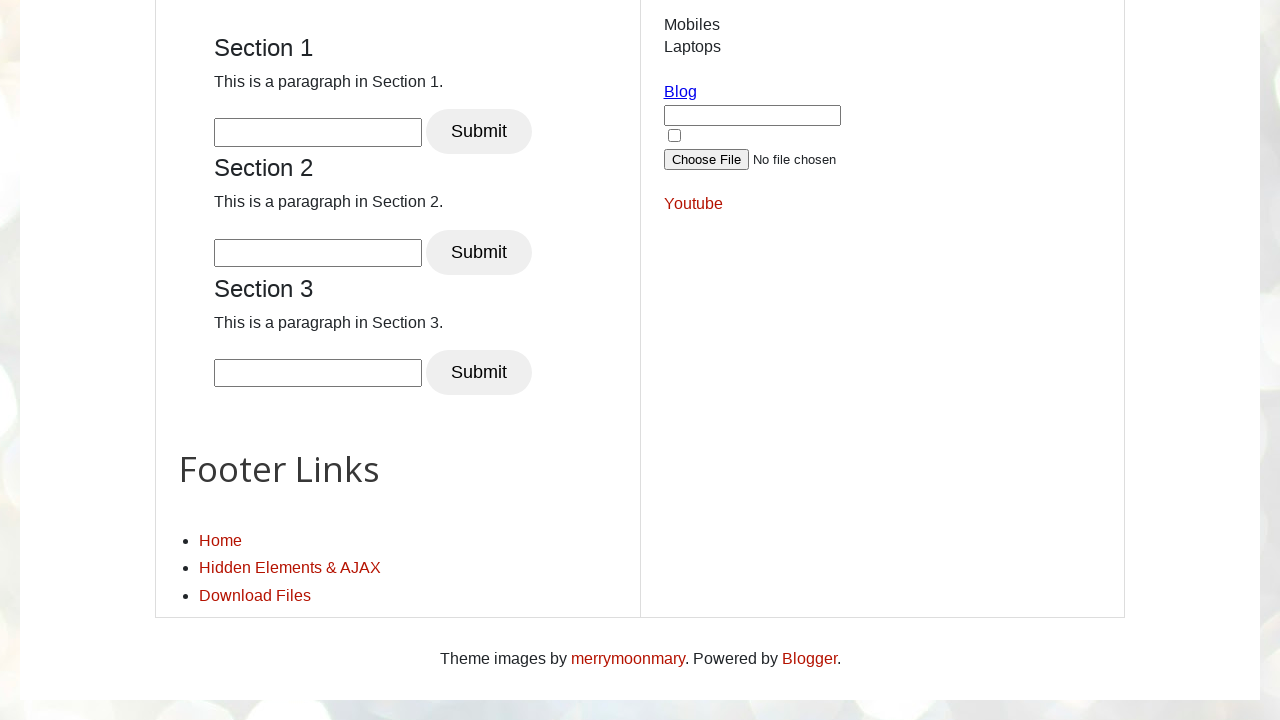

Clicked the Sunday checkbox at (176, 360) on xpath=//input[@id='sunday']
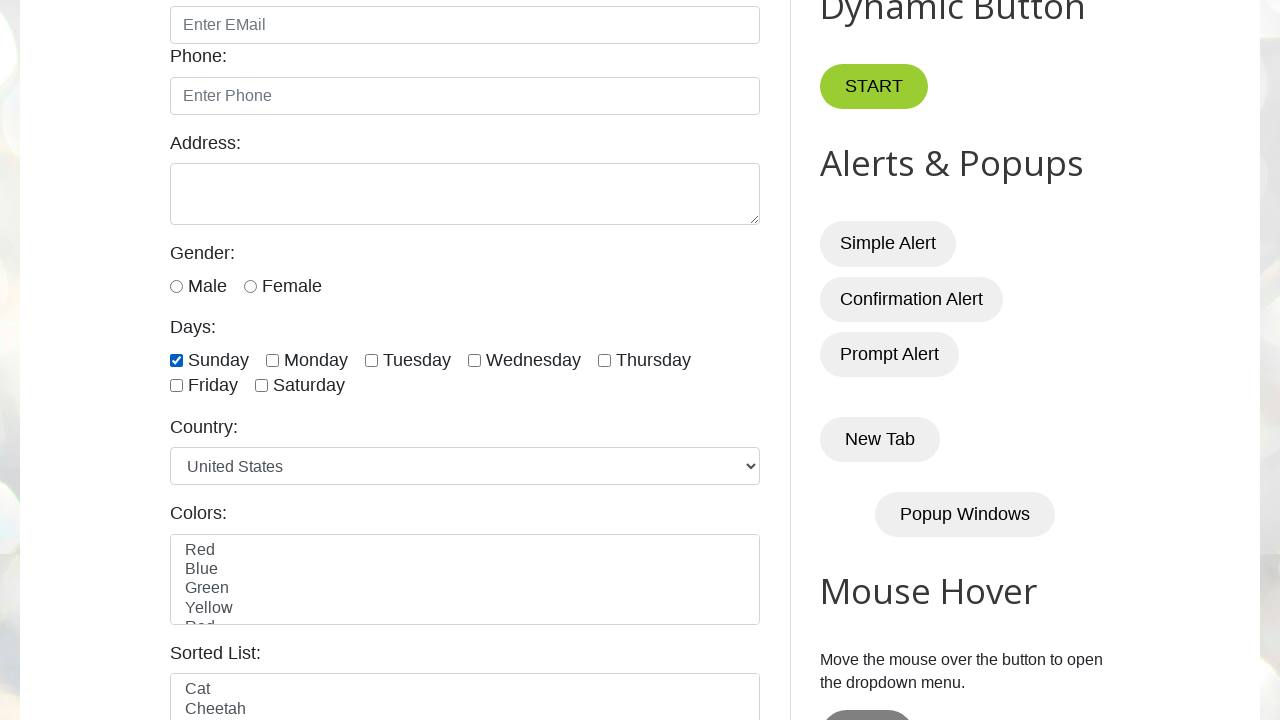

Verified all day checkboxes are visible
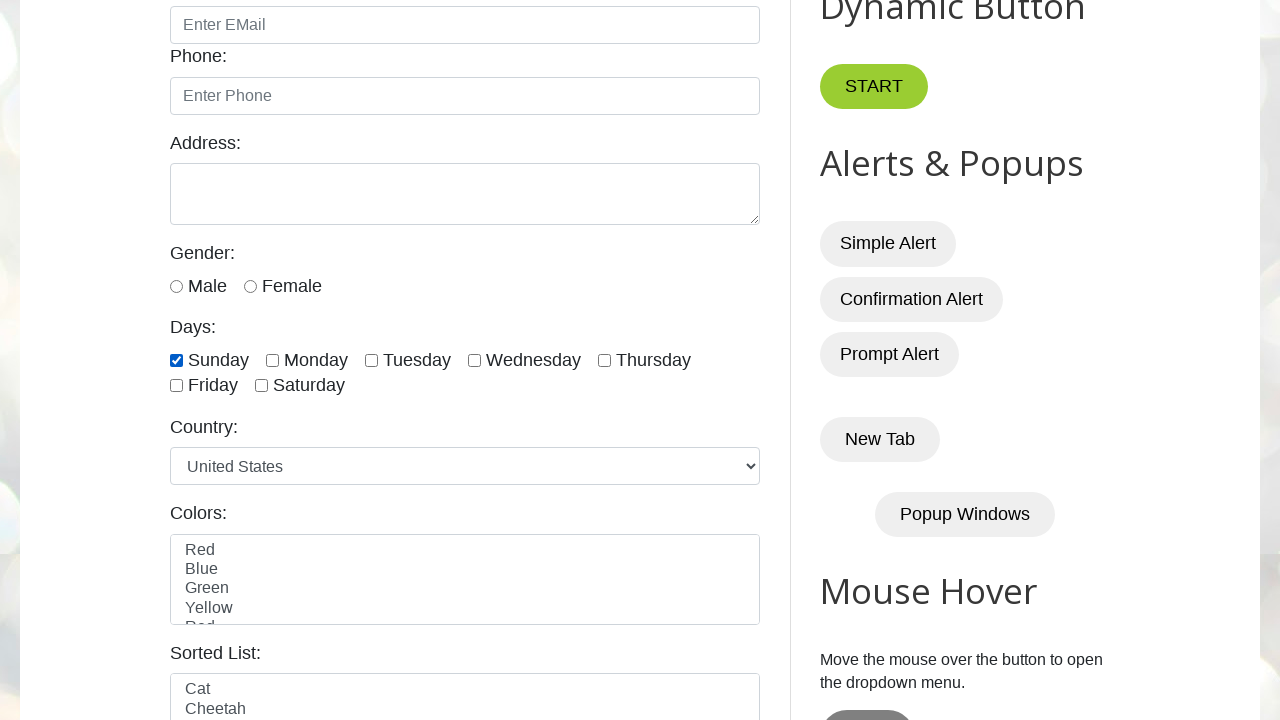

Clicked the Friday checkbox at (176, 386) on xpath=//input[@id='friday']
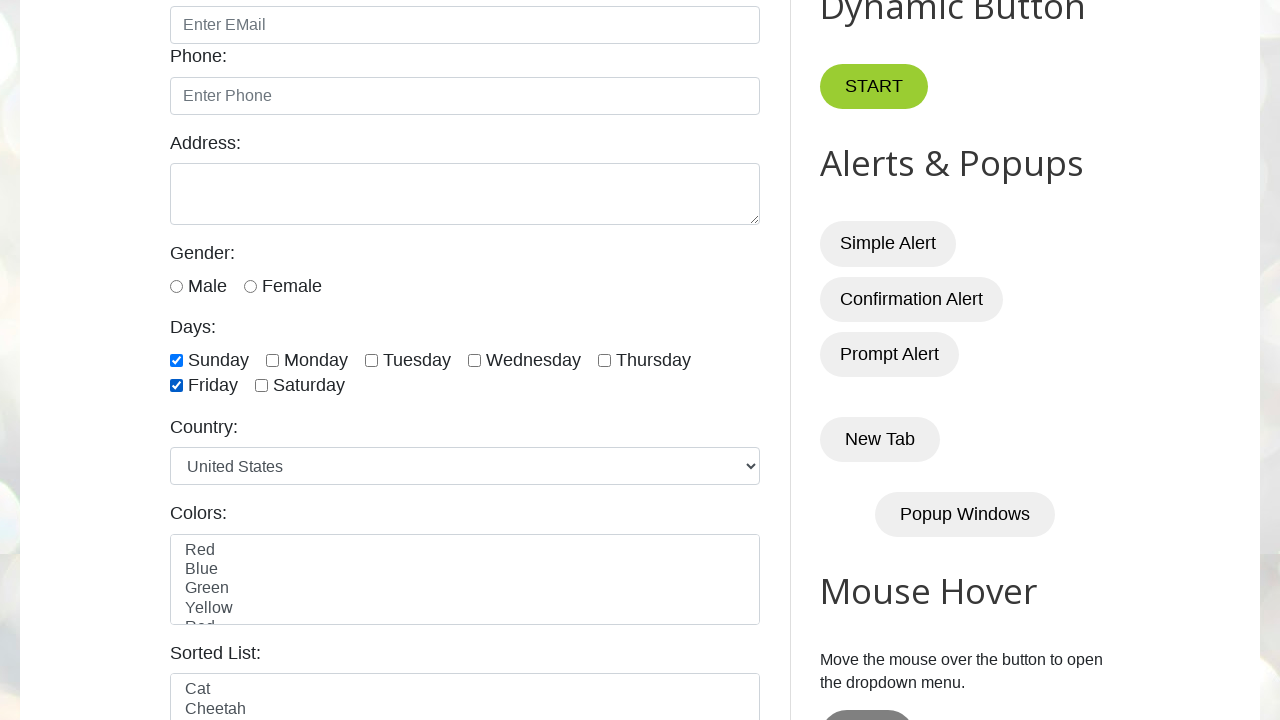

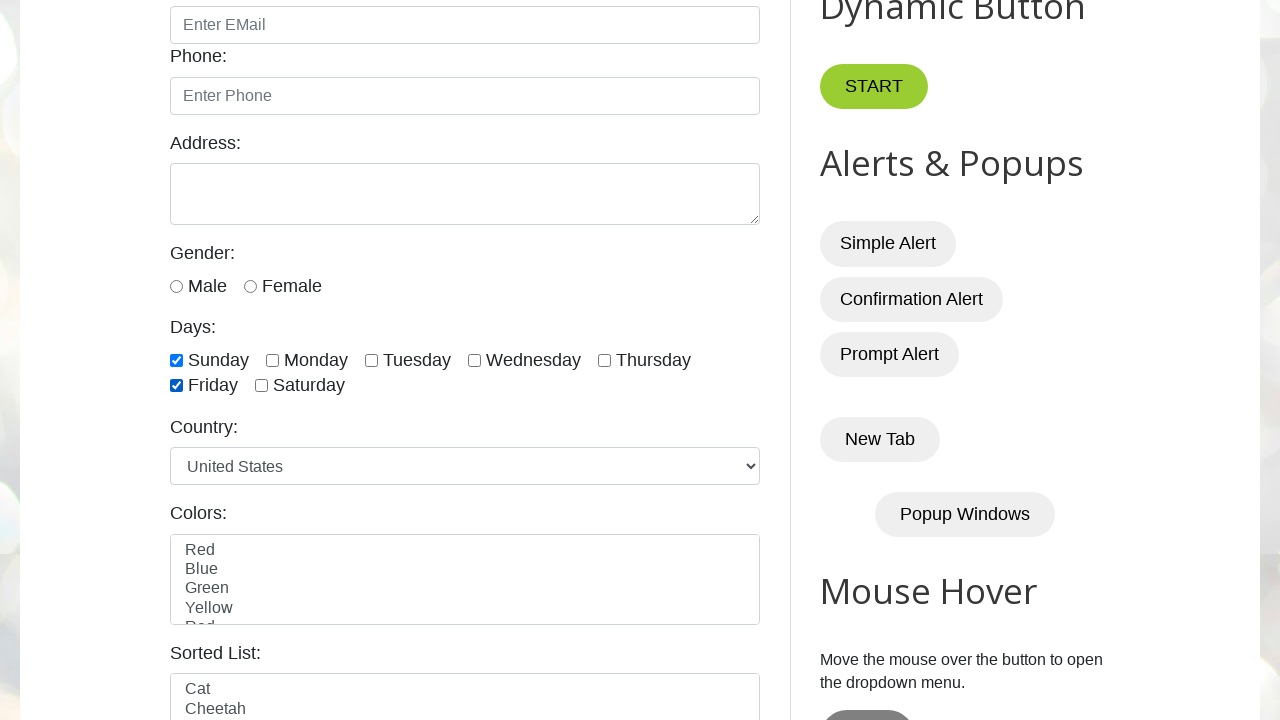